Tests interaction with dropdown and multiselect elements on a test page by verifying they exist and contain selectable options

Starting URL: http://omayo.blogspot.com/

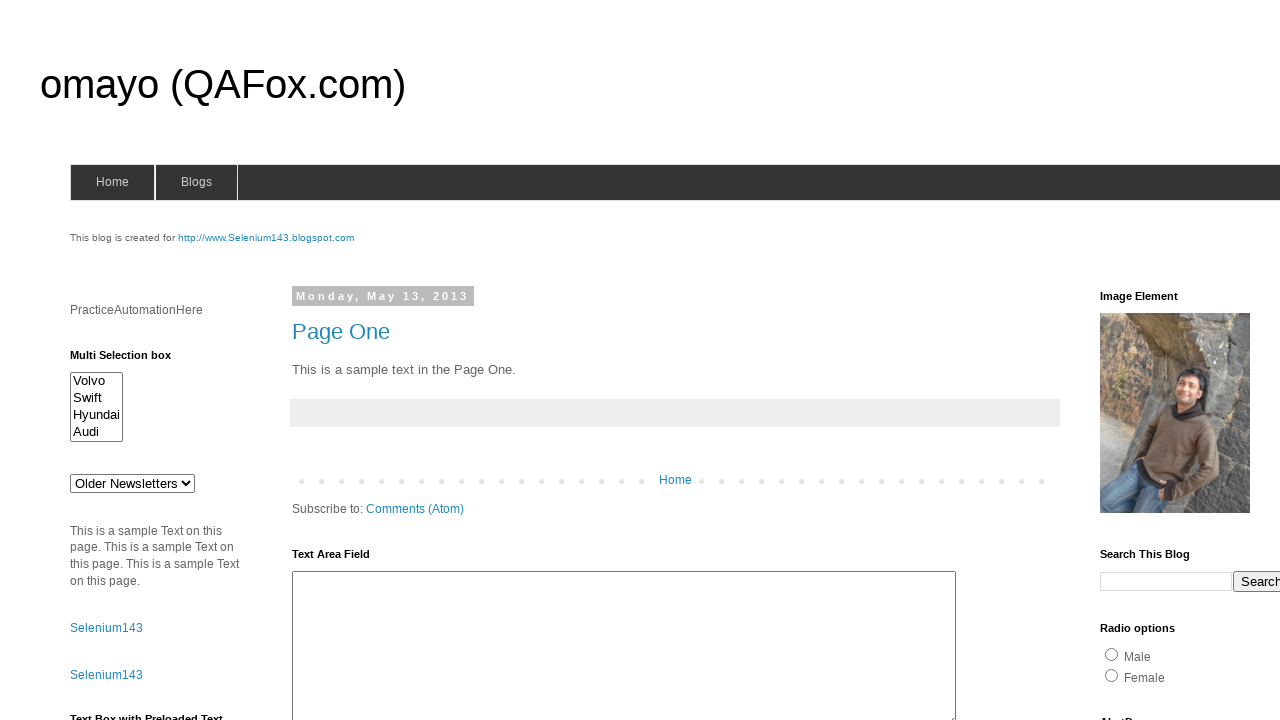

Dropdown element #drop1 is visible
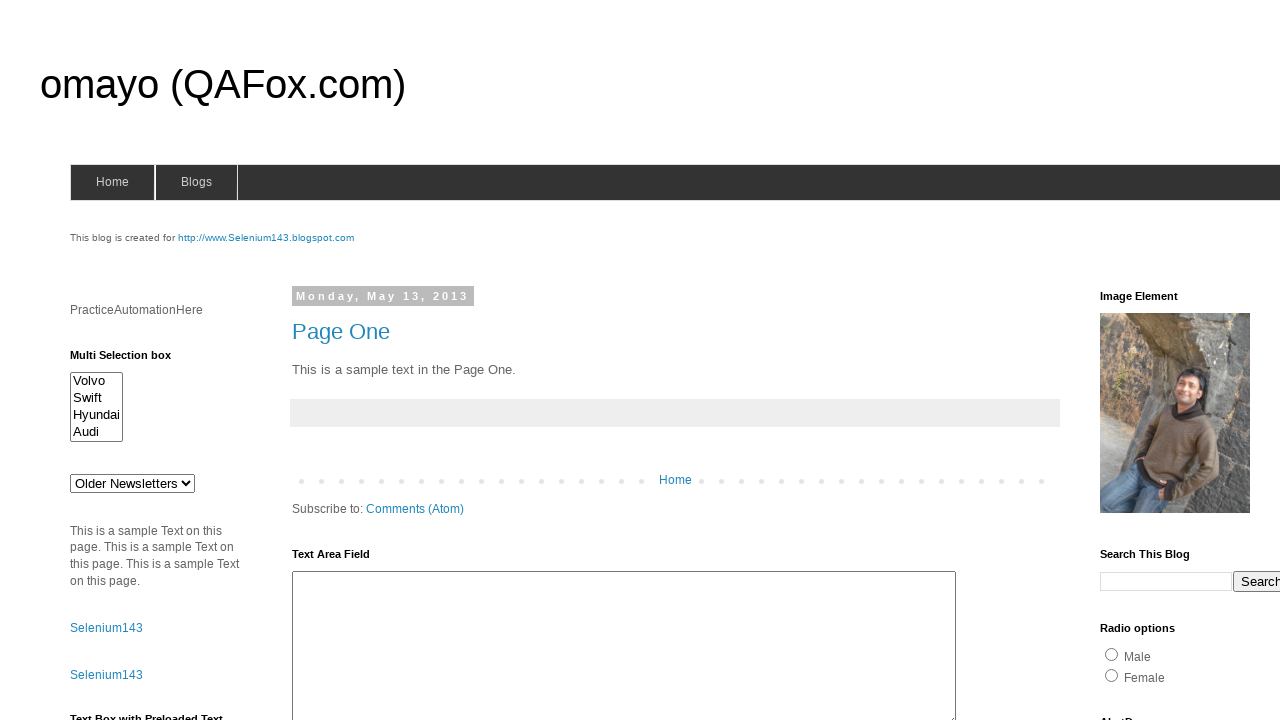

Selected option at index 1 from dropdown #drop1 on #drop1
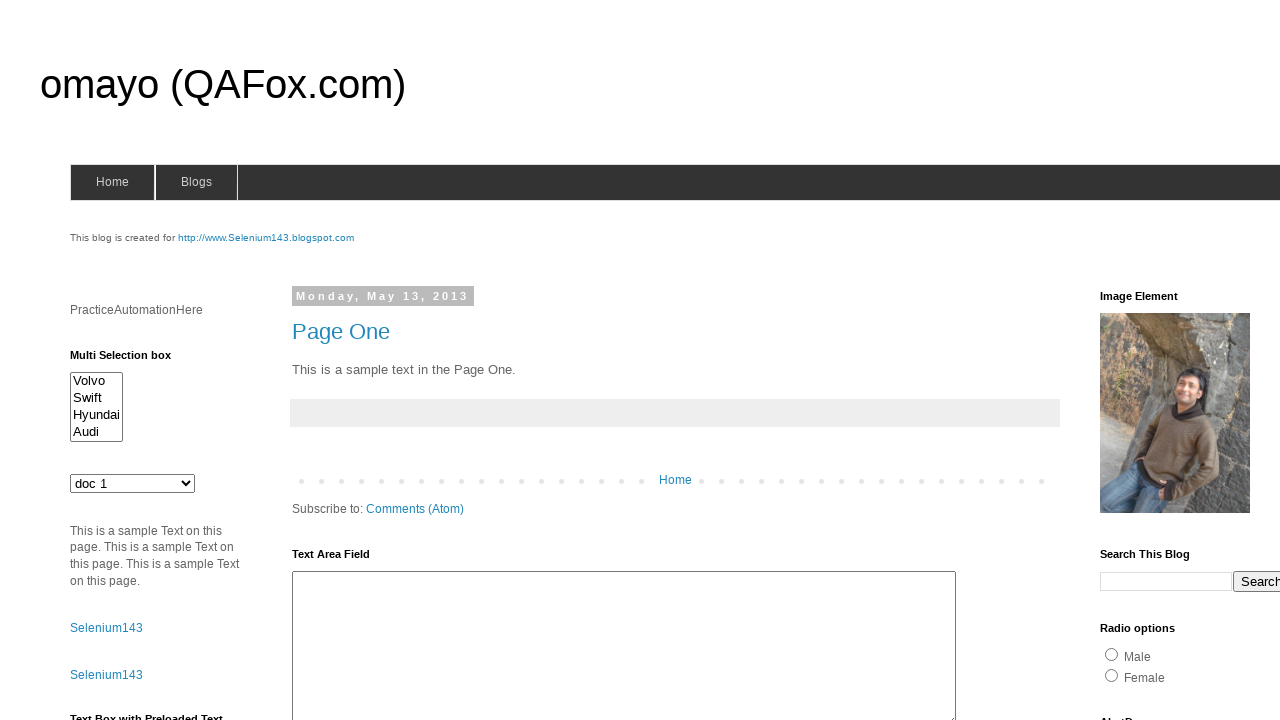

Multiselect element #multiselect1 is visible
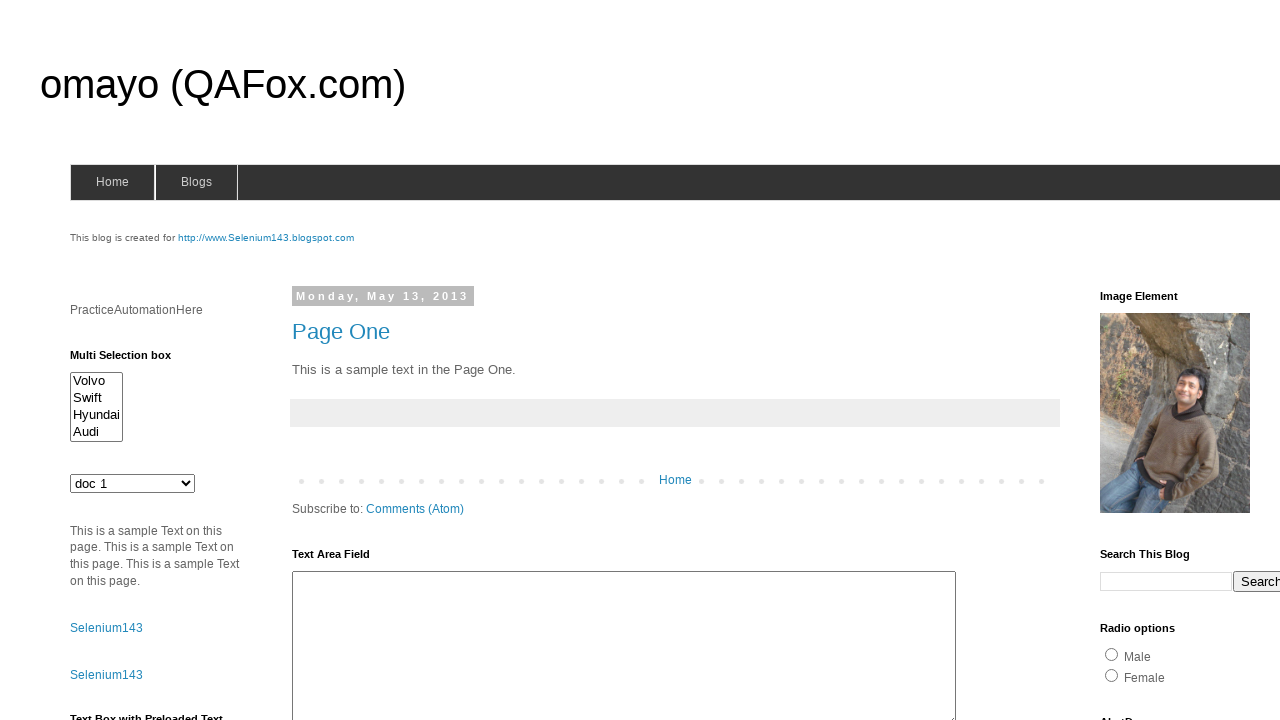

Selected option at index 0 from multiselect #multiselect1 on #multiselect1
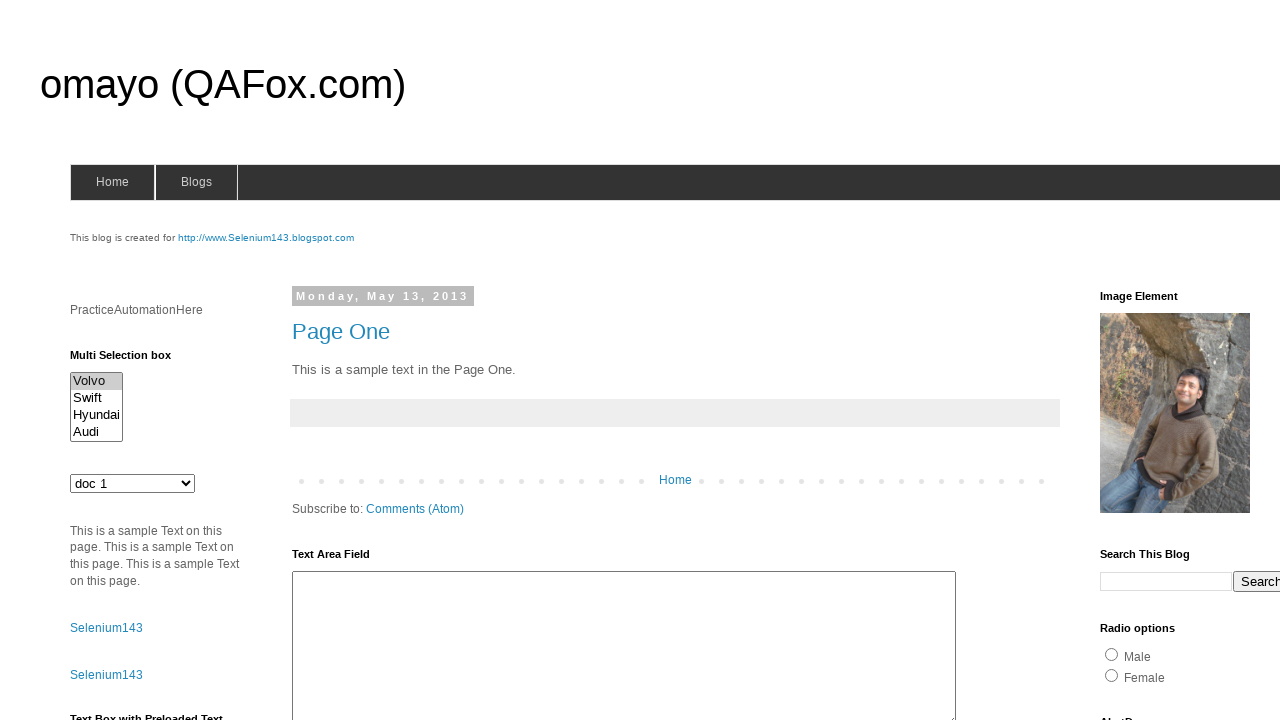

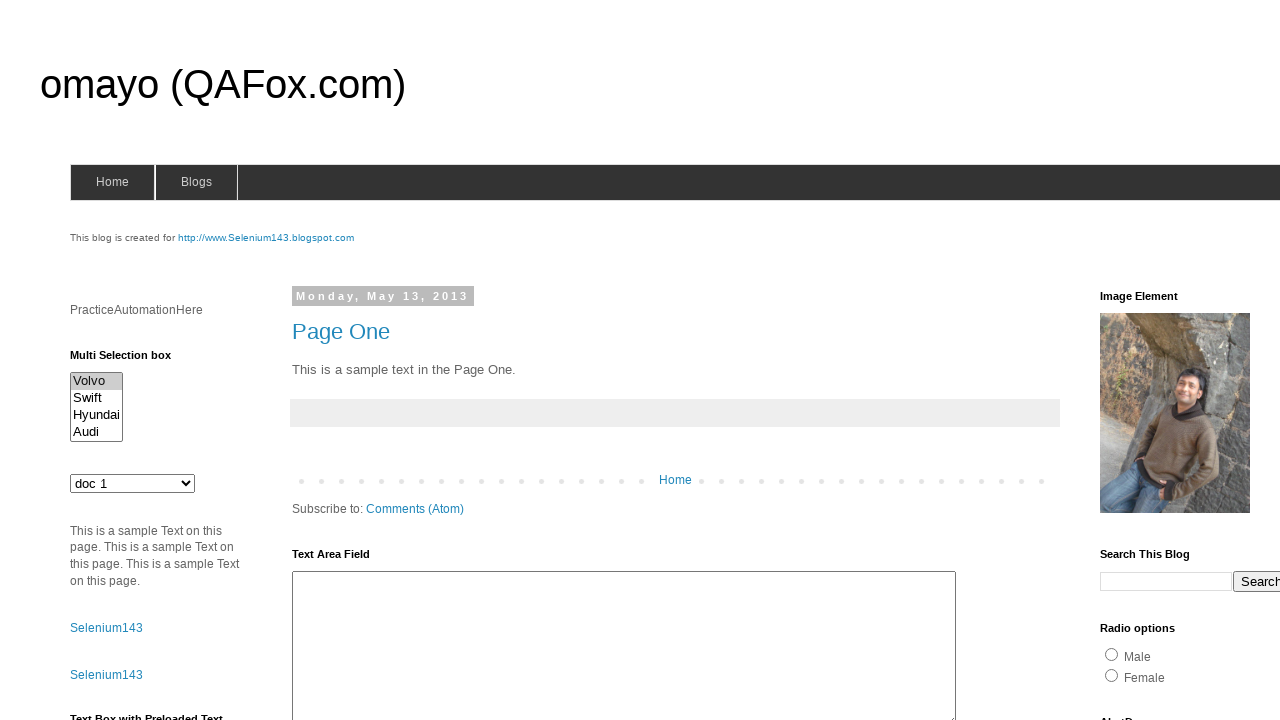